Navigates to TechPro Education website and attempts to wait for an element with an incorrect ID, demonstrating timeout exception handling

Starting URL: https://www.techproeducation.com

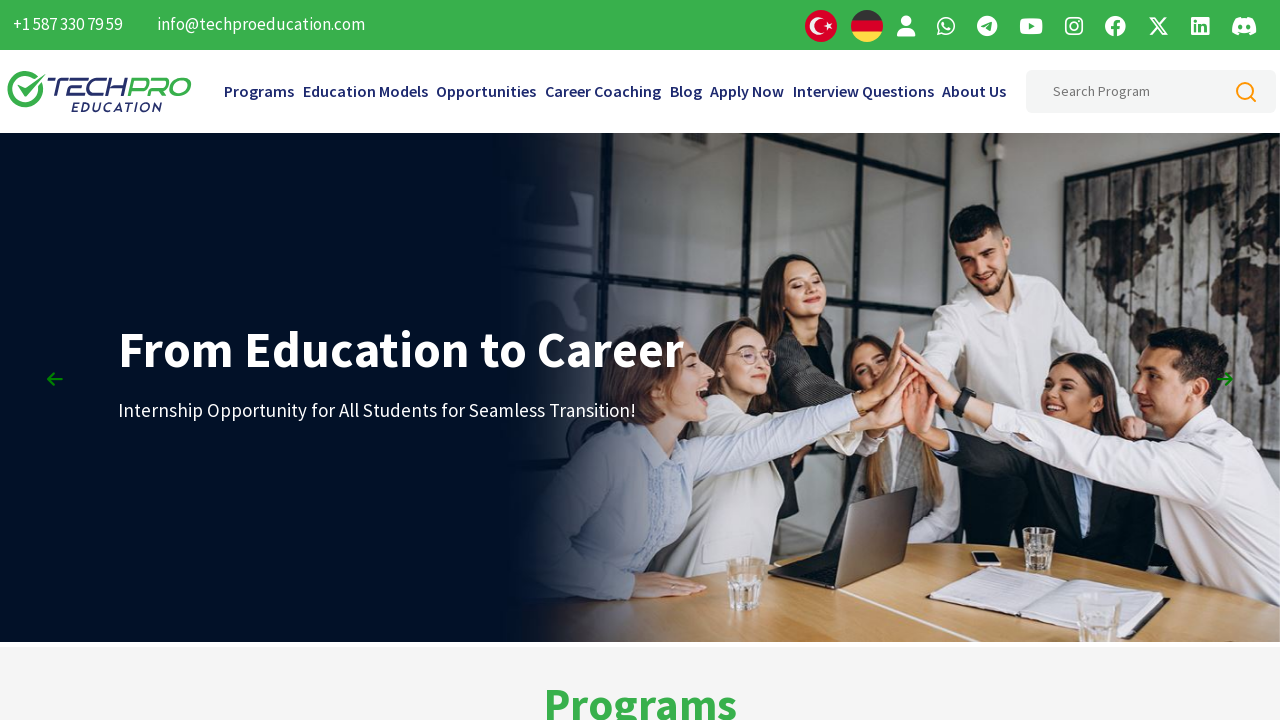

Timeout exception caught when waiting for non-existent element with ID #YANLIS_ID
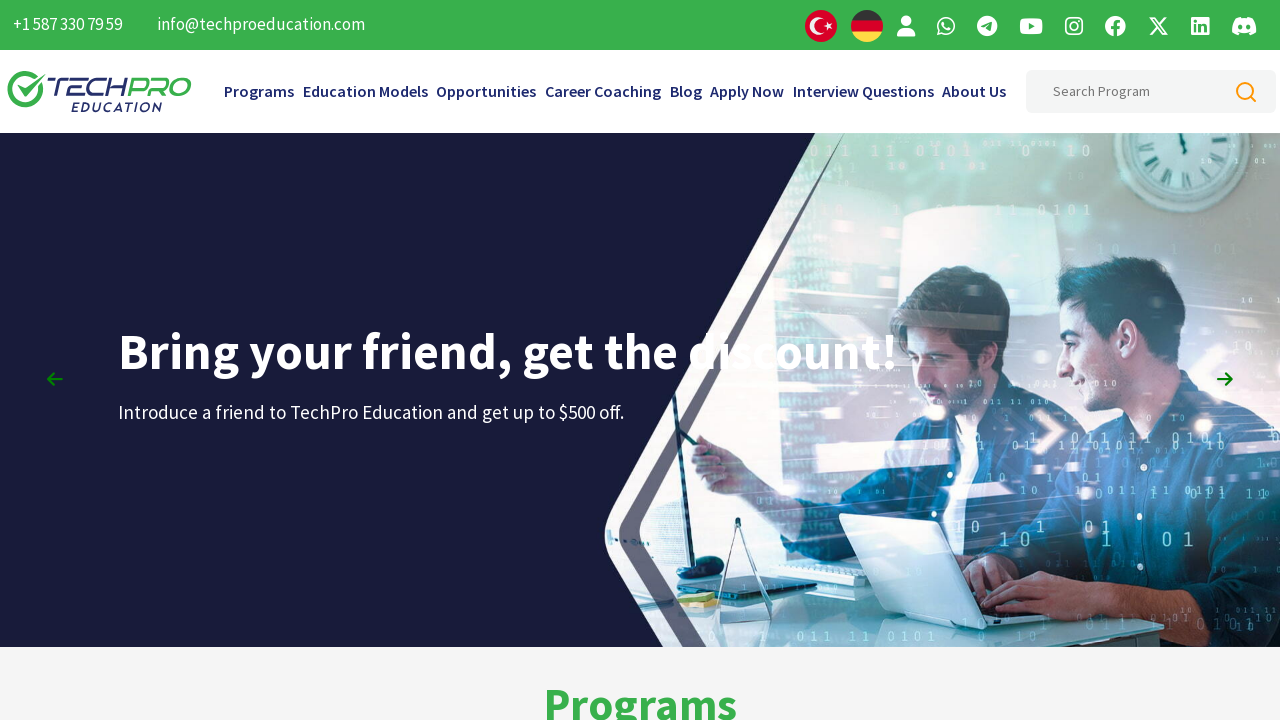

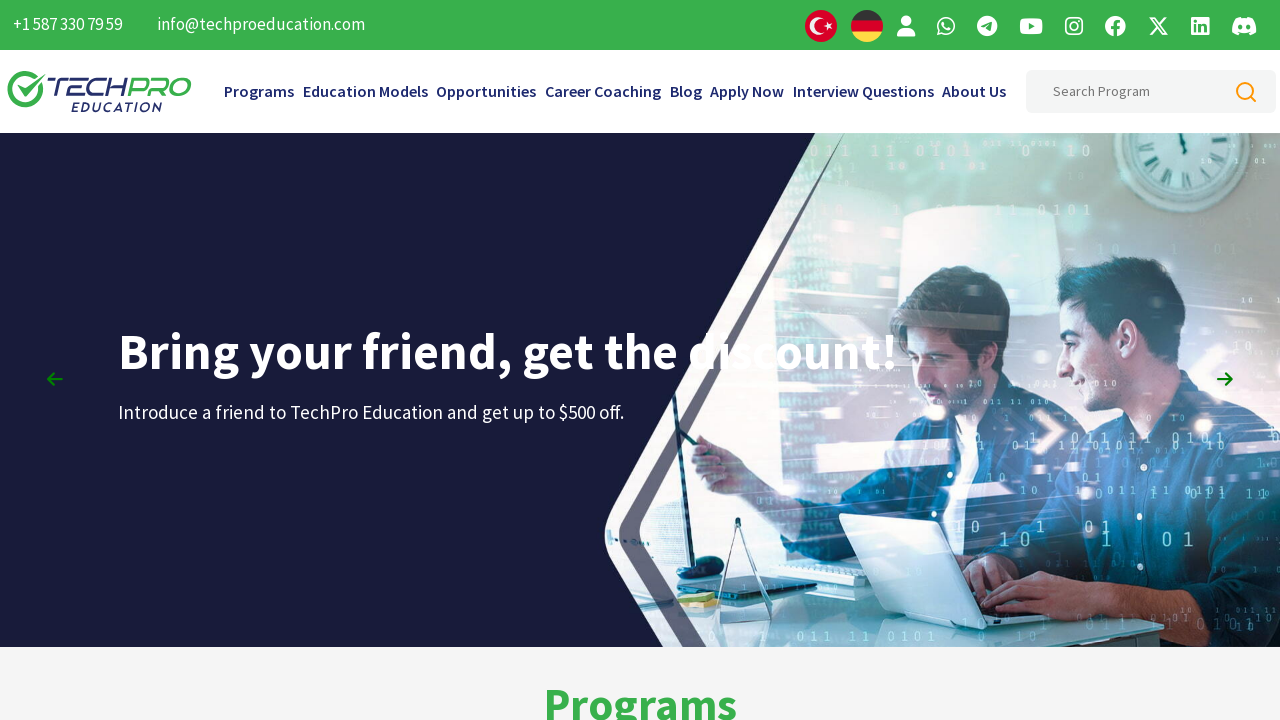